Tests basic browser navigation controls by navigating to Trello, then using back, forward, and refresh browser actions

Starting URL: https://trello.com/

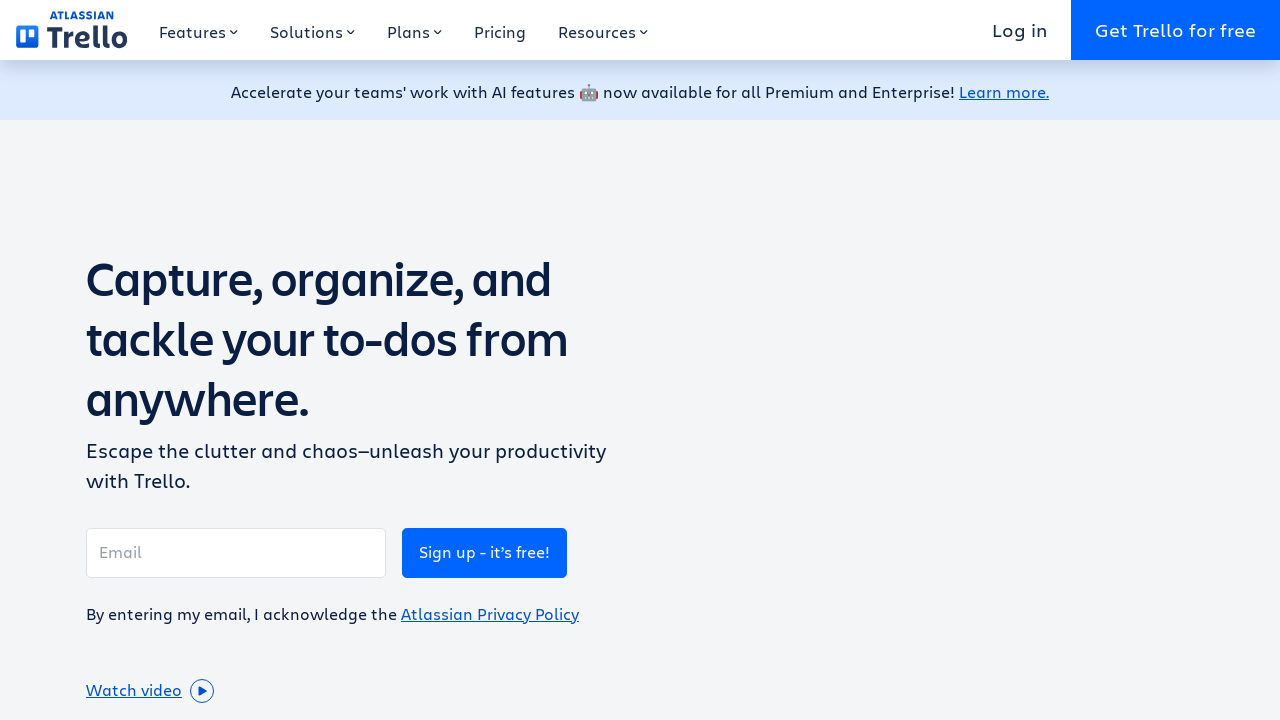

Navigated back to previous page in history
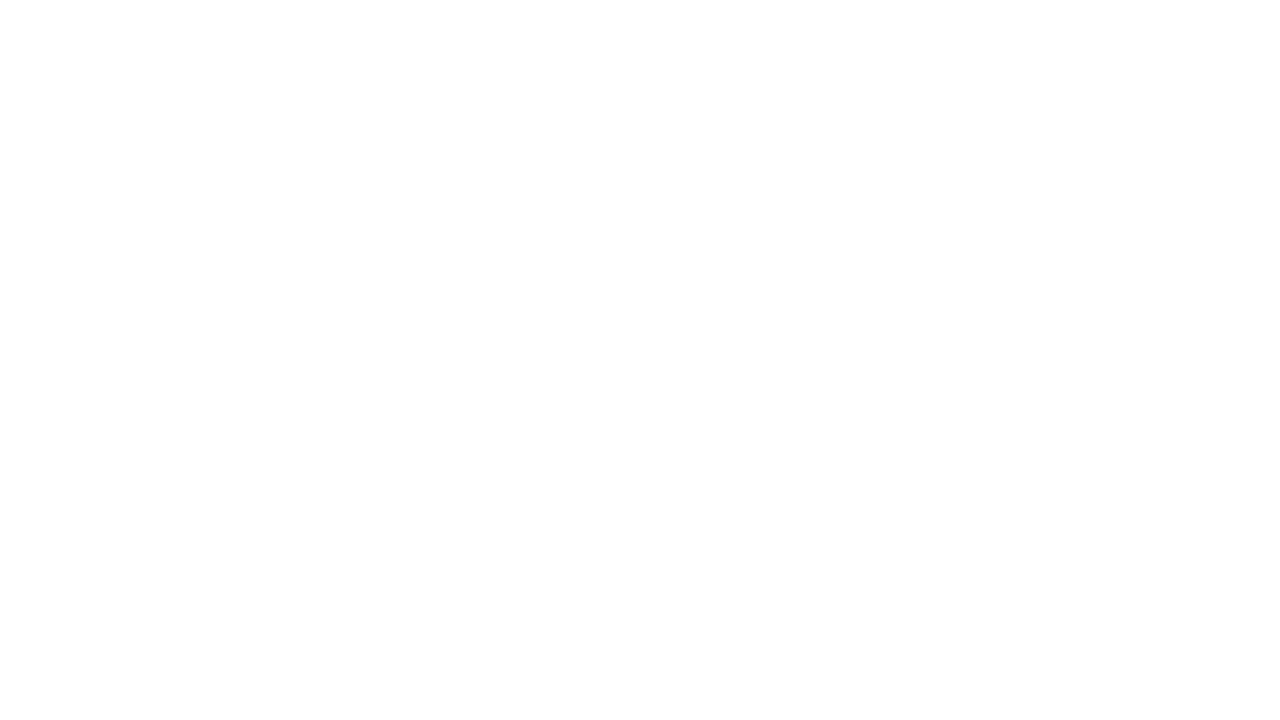

Navigated forward to return to Trello
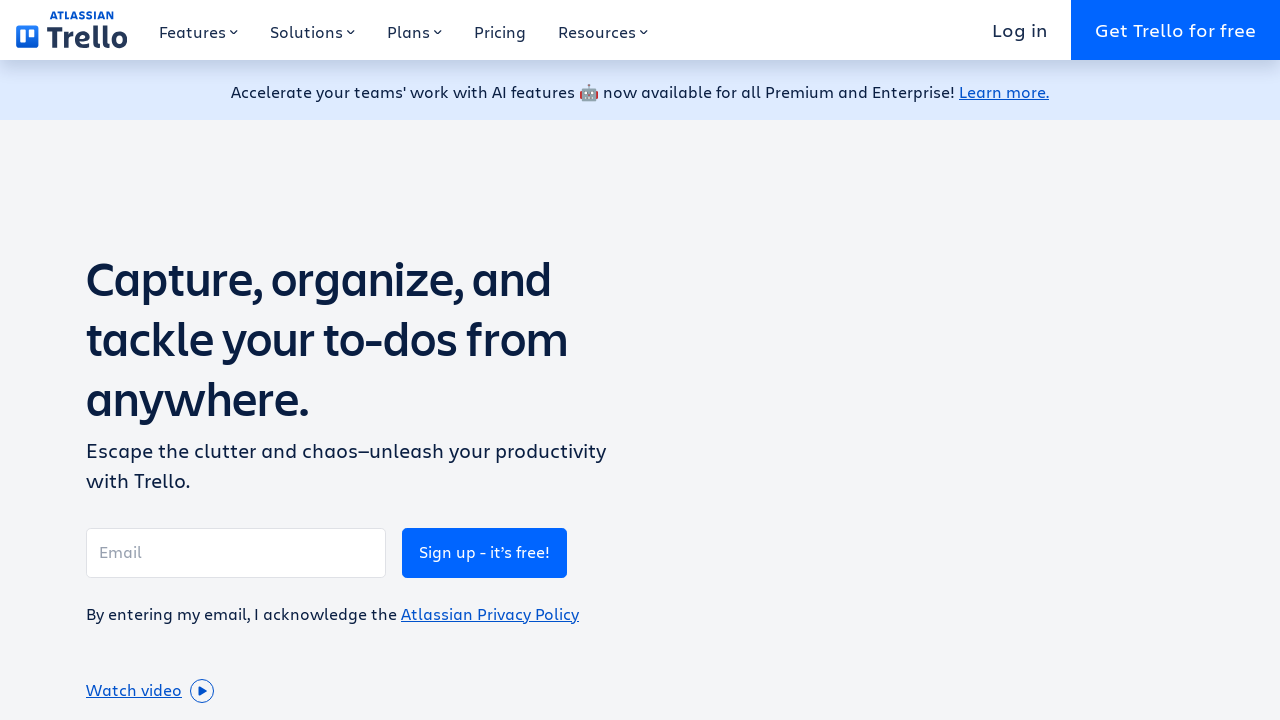

Refreshed the Trello page
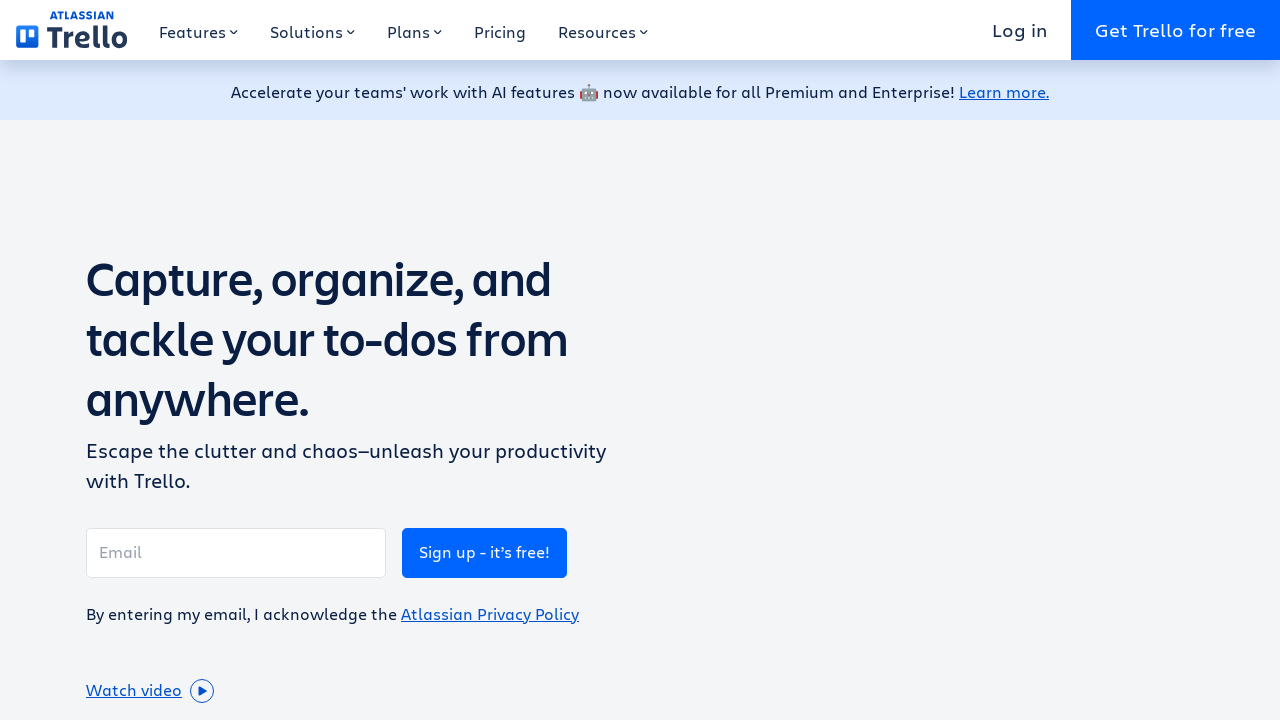

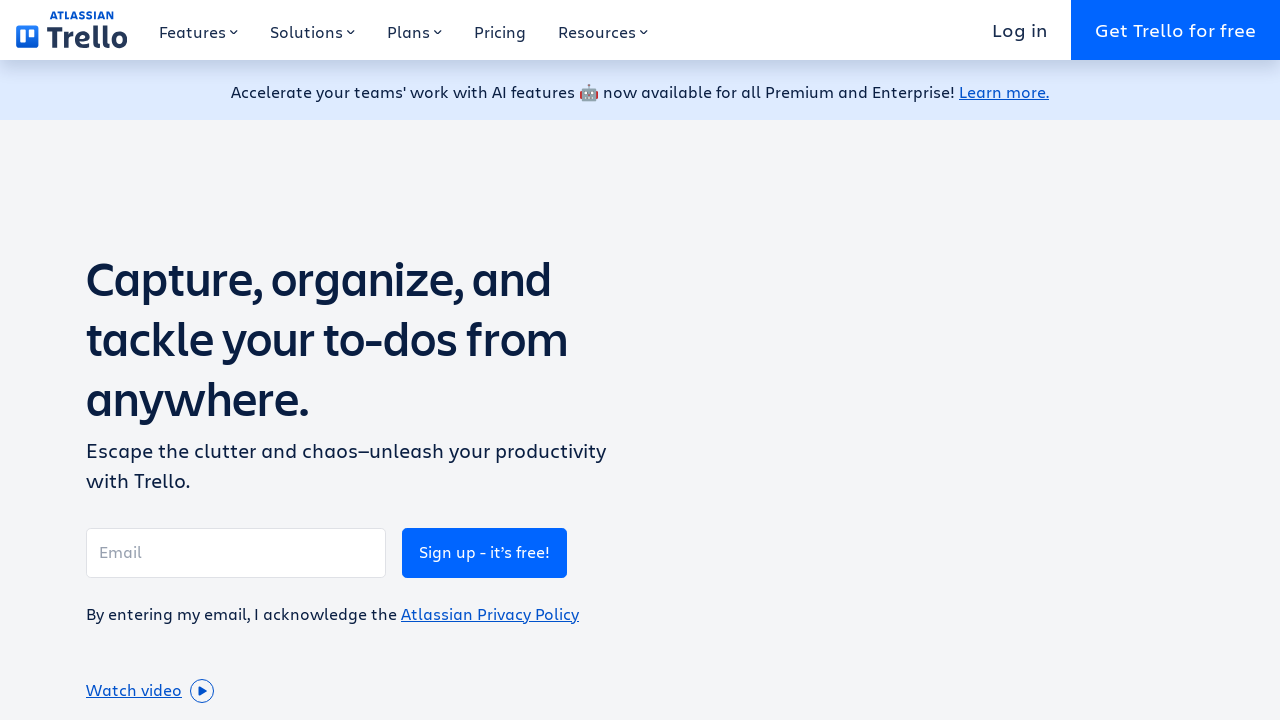